Tests clicking a button with dynamic ID by finding it through its text content

Starting URL: http://uitestingplayground.com/dynamicid

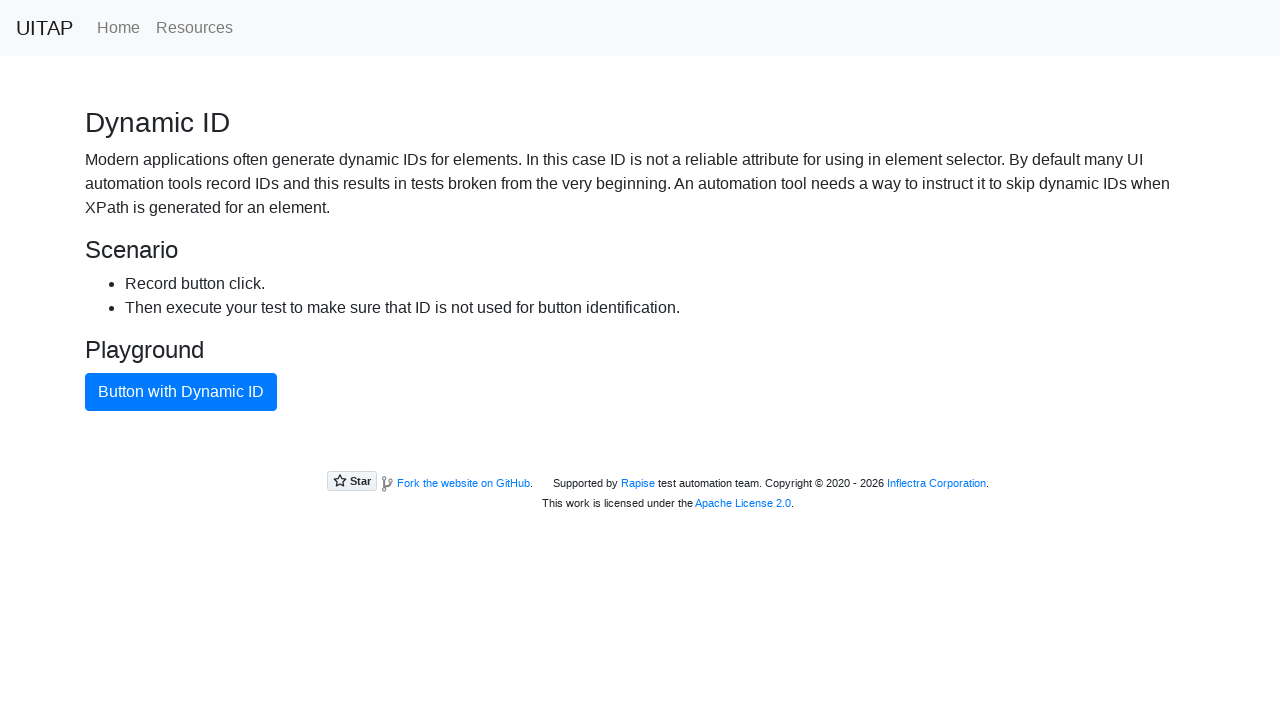

Navigated to Dynamic ID test page
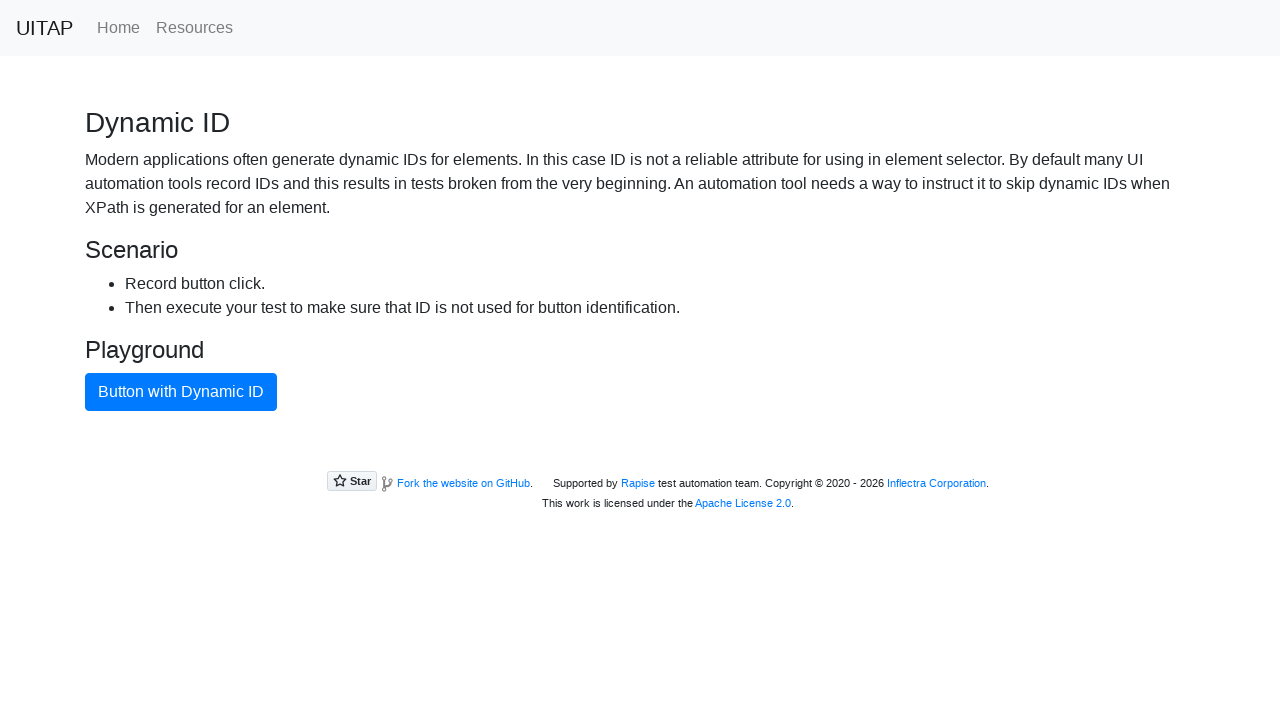

Clicked button with dynamic ID by finding it through text content at (181, 392) on xpath=//button[contains(text(), 'Button with Dynamic ID')]
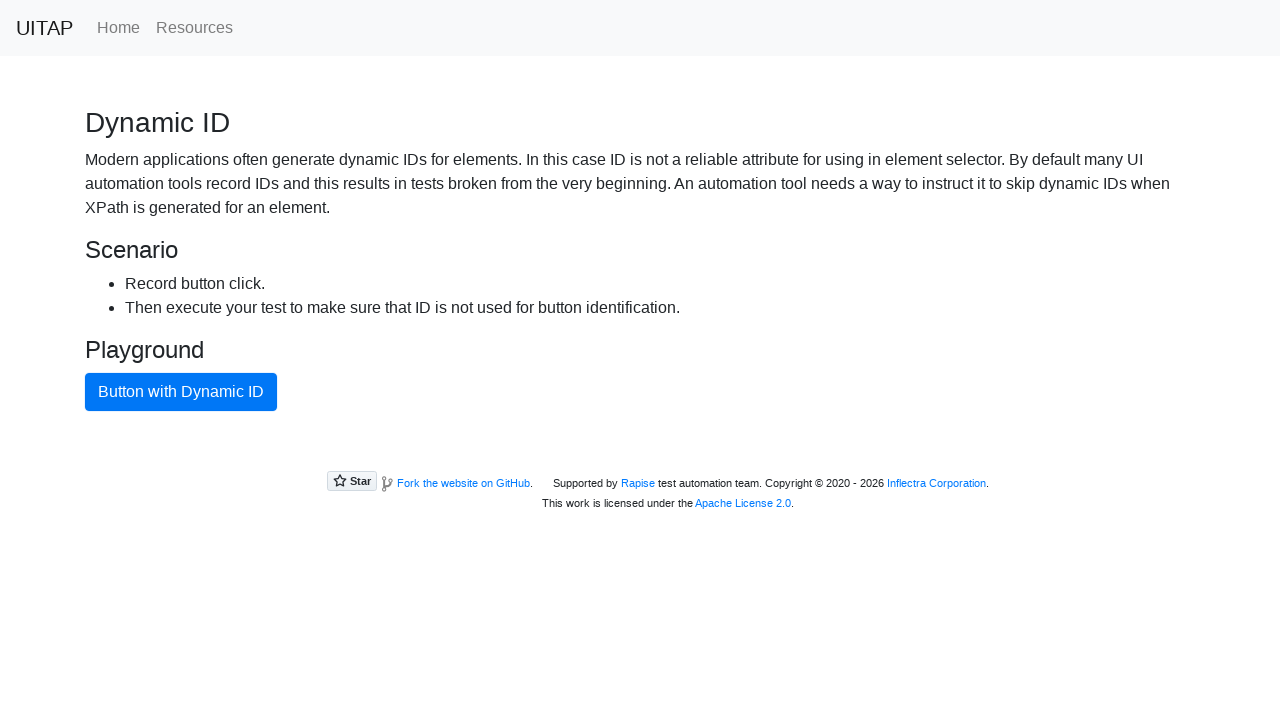

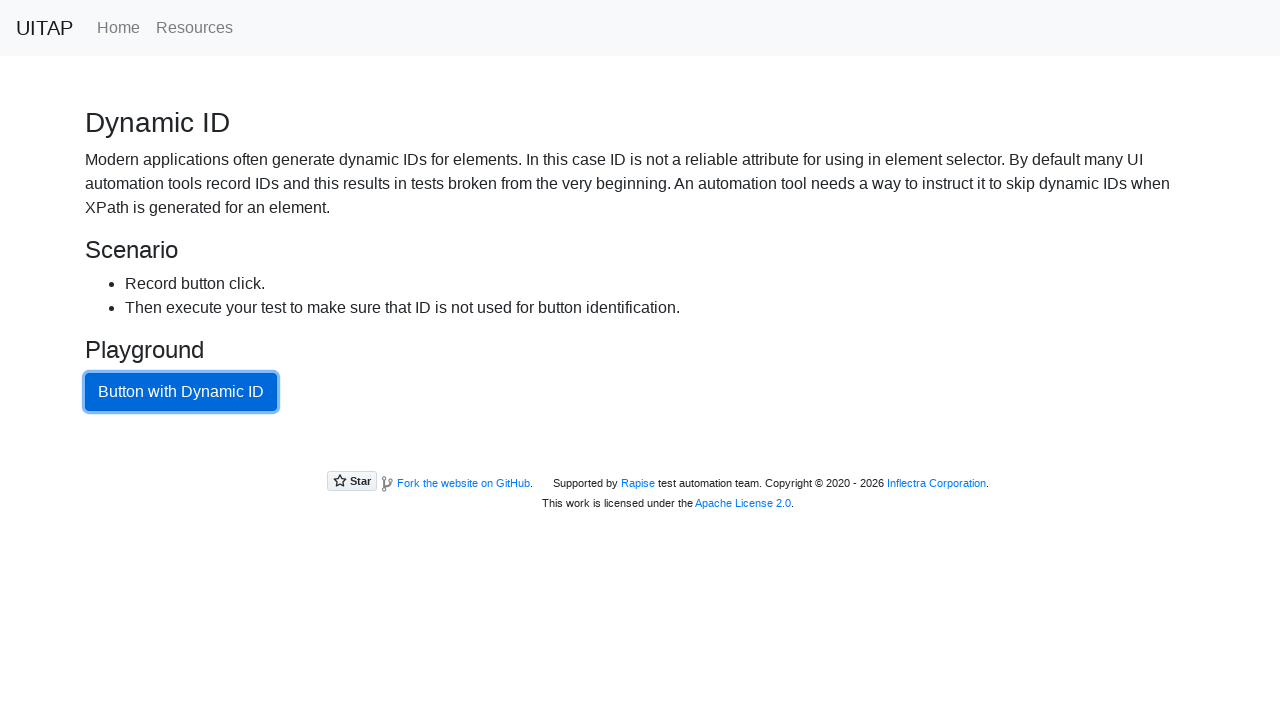